Tests explicit wait functionality by waiting for a price element to change to $100, clicking the Book button, then solving a mathematical problem (calculating log of absolute value of 12*sin(x)) and submitting the answer.

Starting URL: http://suninjuly.github.io/explicit_wait2.html

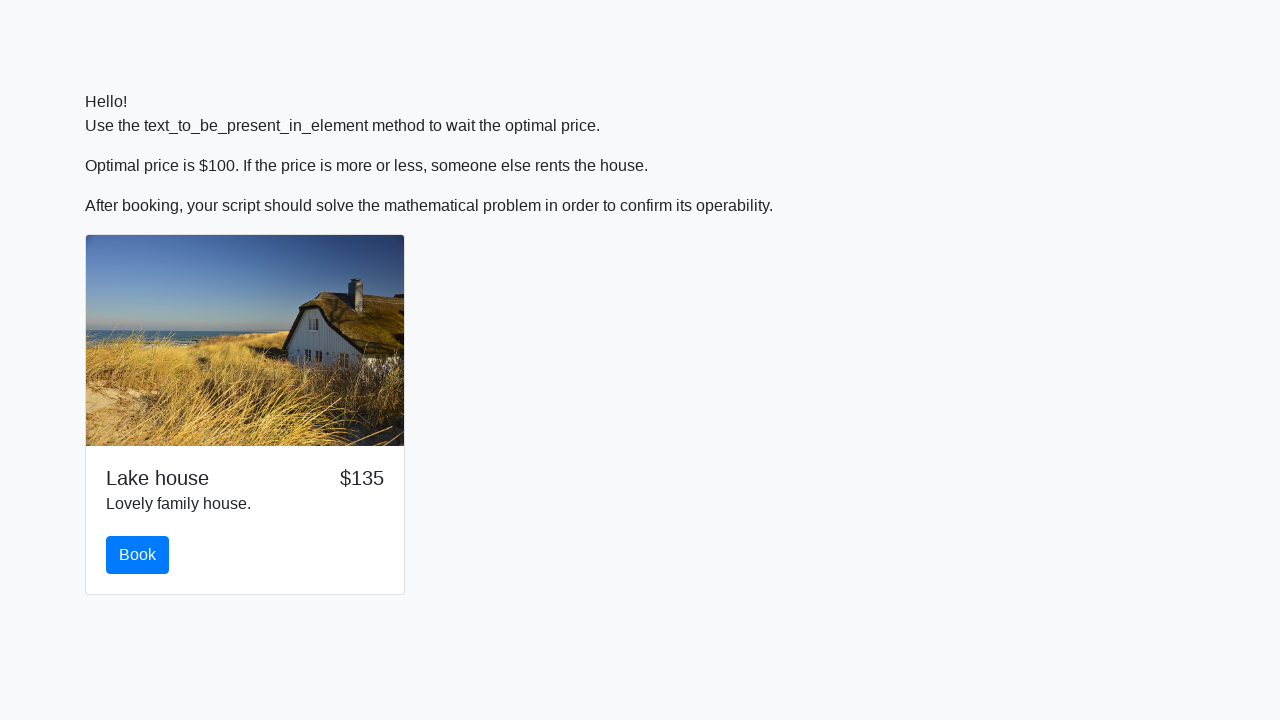

Scrolled down the page to view more content
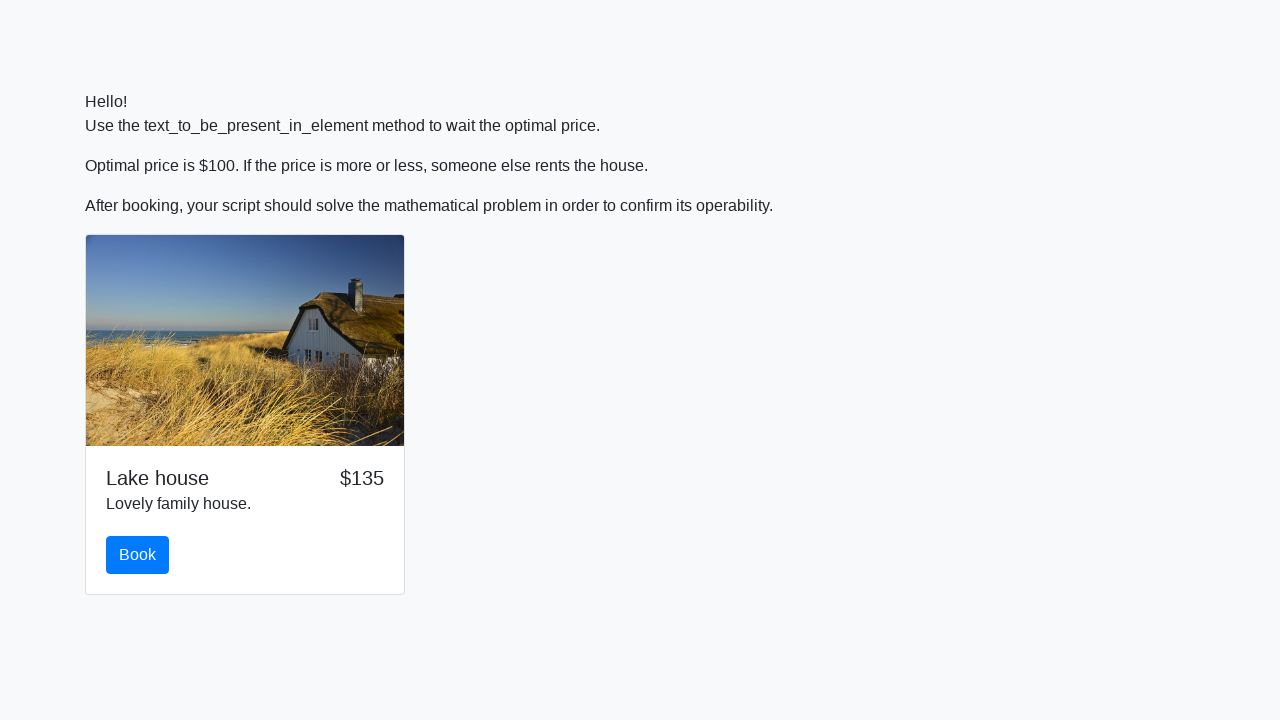

Waited for price element to change to $100
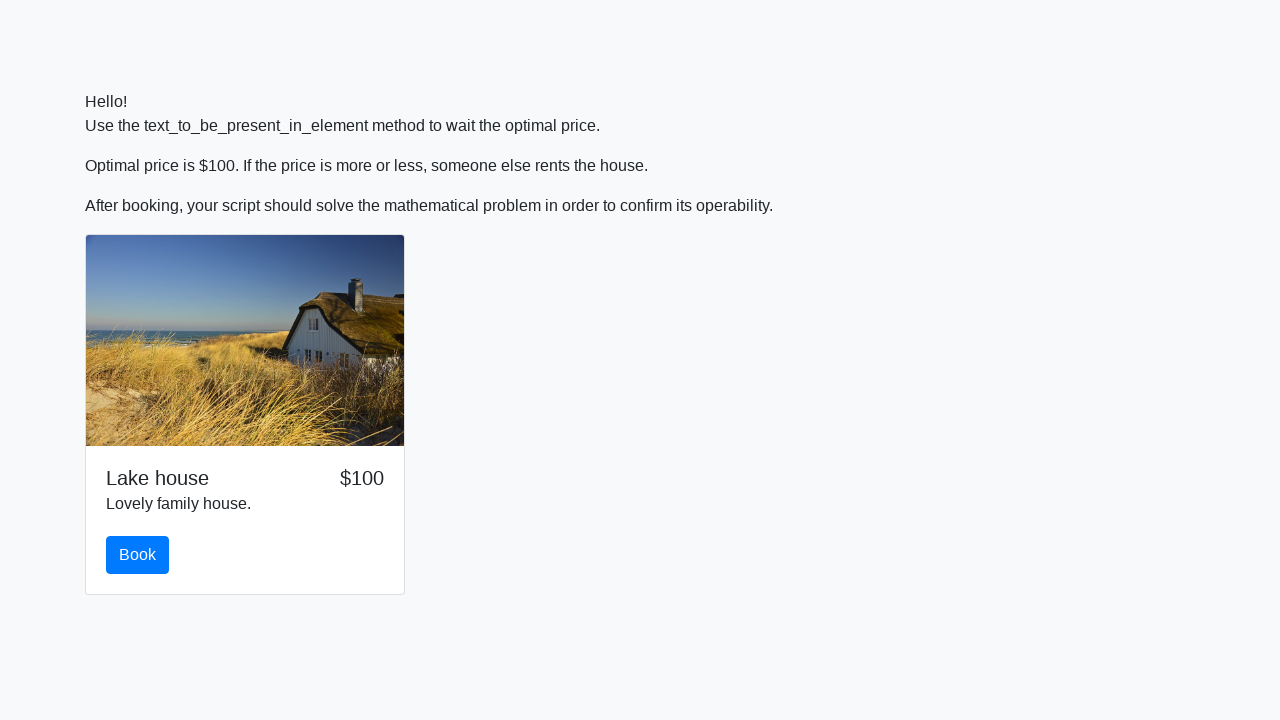

Clicked the Book button at (138, 555) on #book
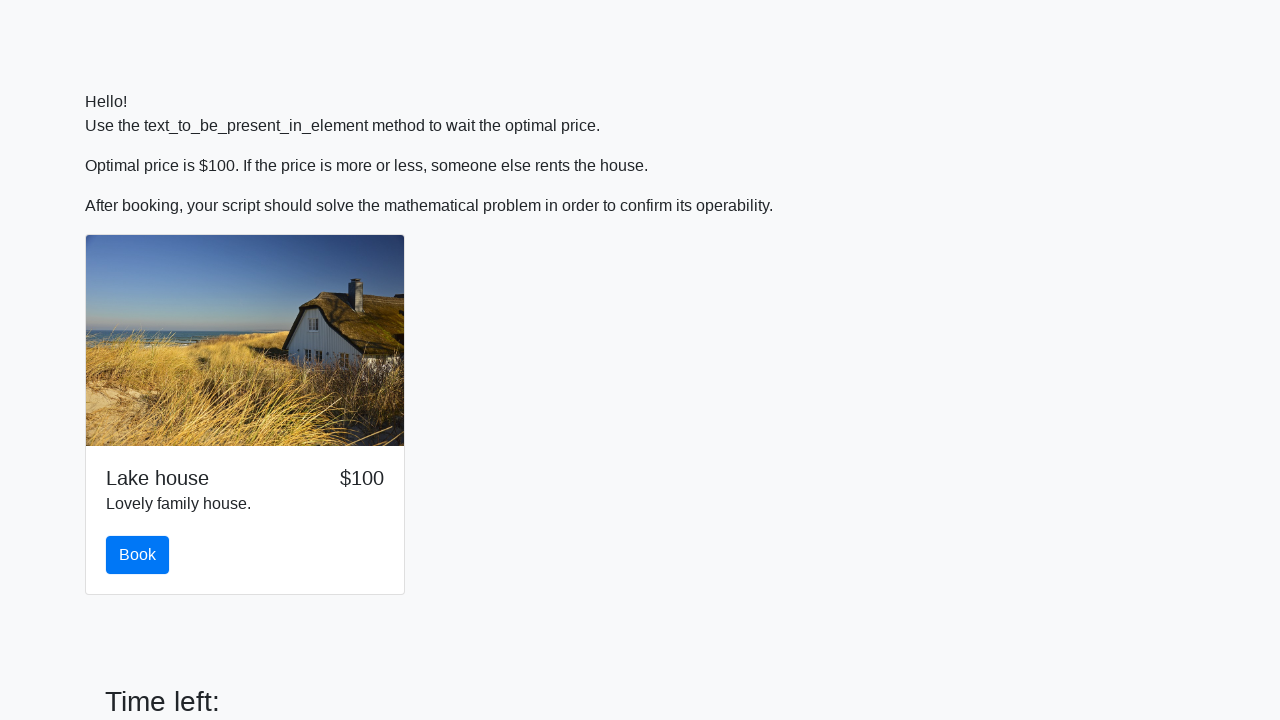

Retrieved x value from input_value span: 880
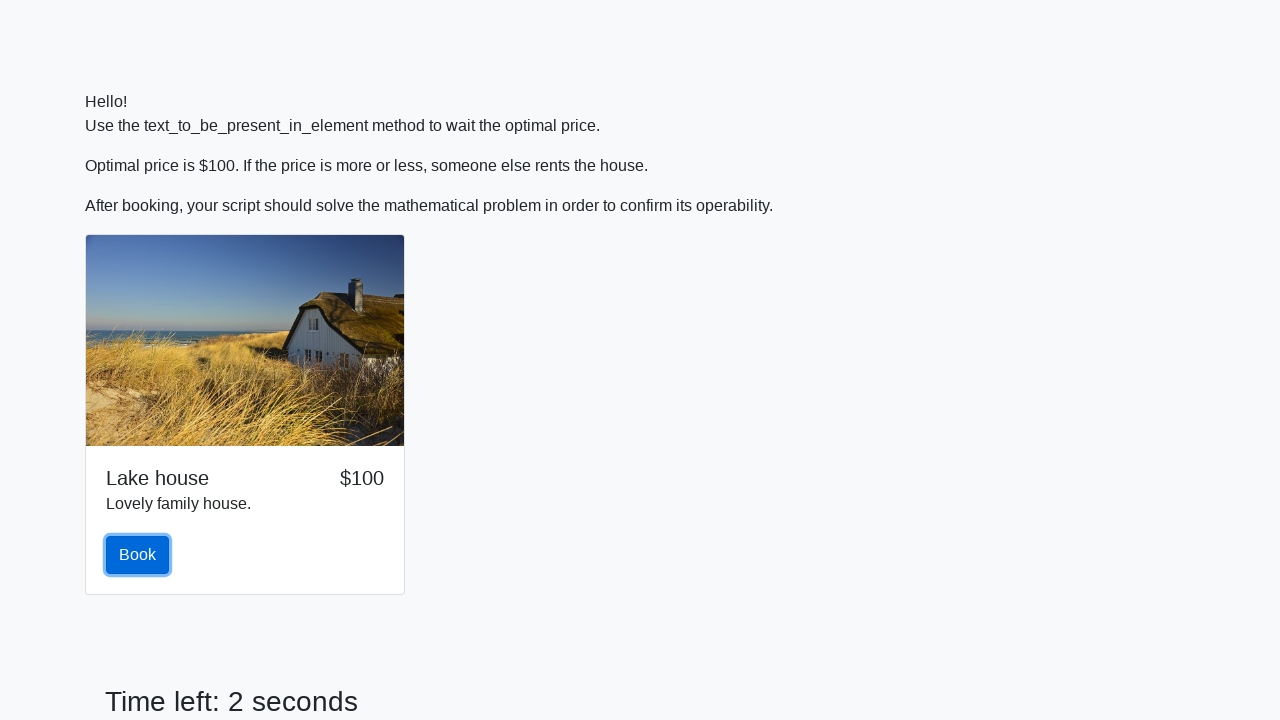

Calculated answer using formula log(|12*sin(x)|): 1.4256285448280224
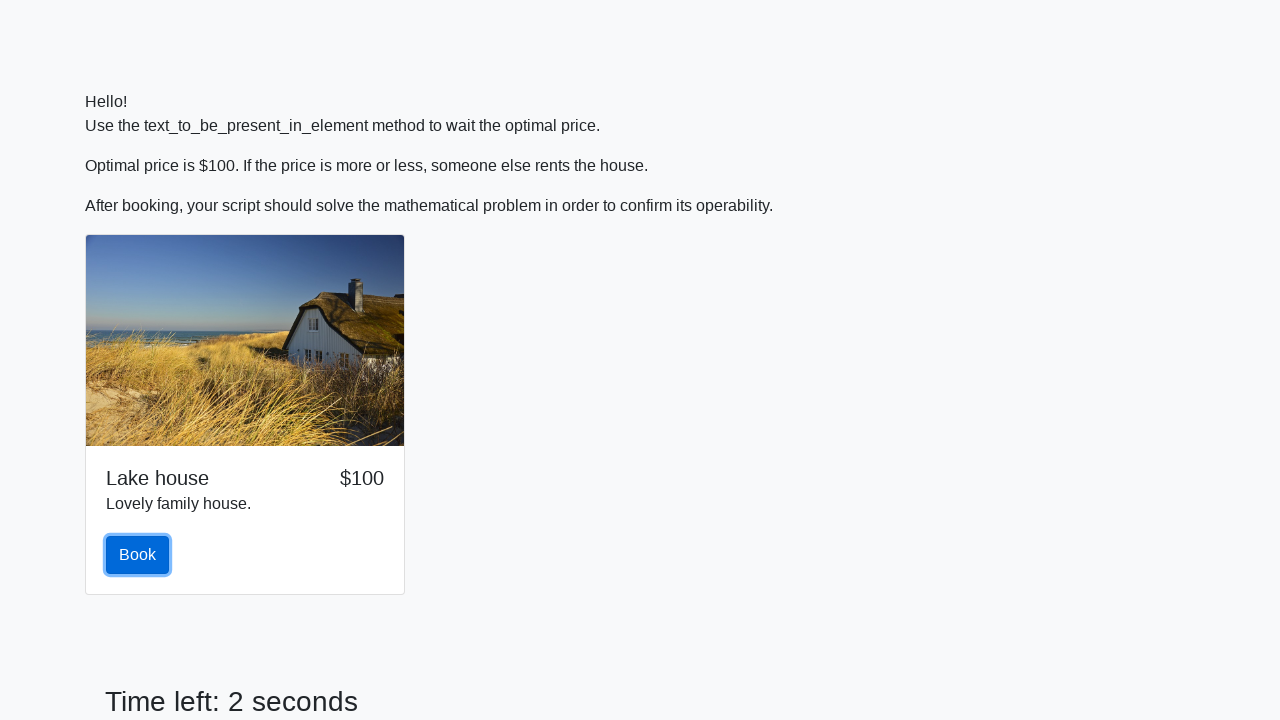

Filled answer field with calculated value: 1.4256285448280224 on input#answer
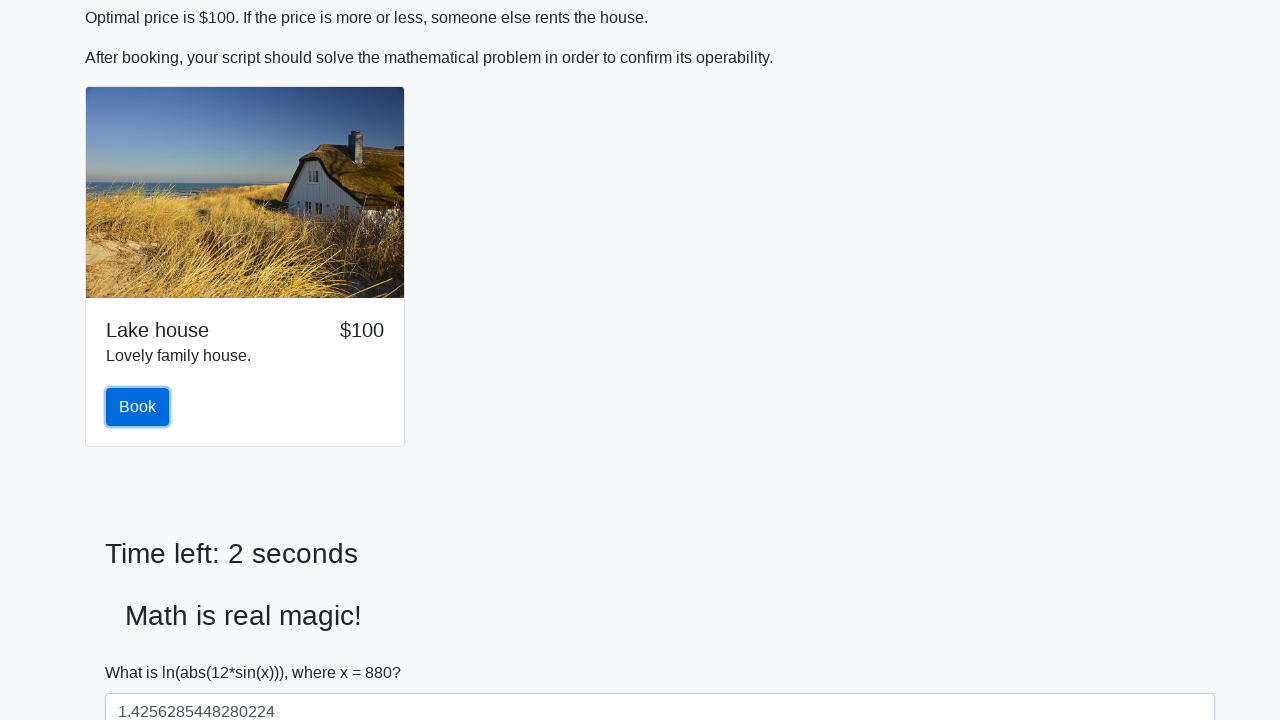

Clicked the solve/submit button to submit the answer at (143, 651) on #solve
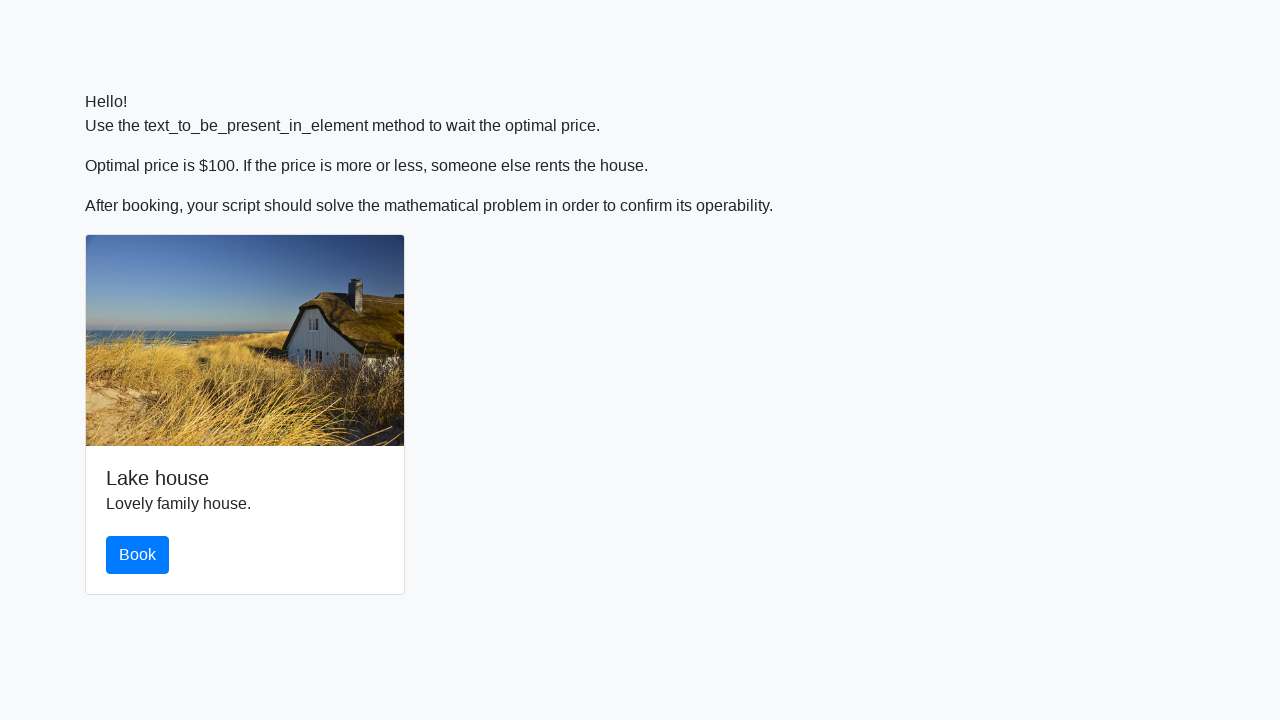

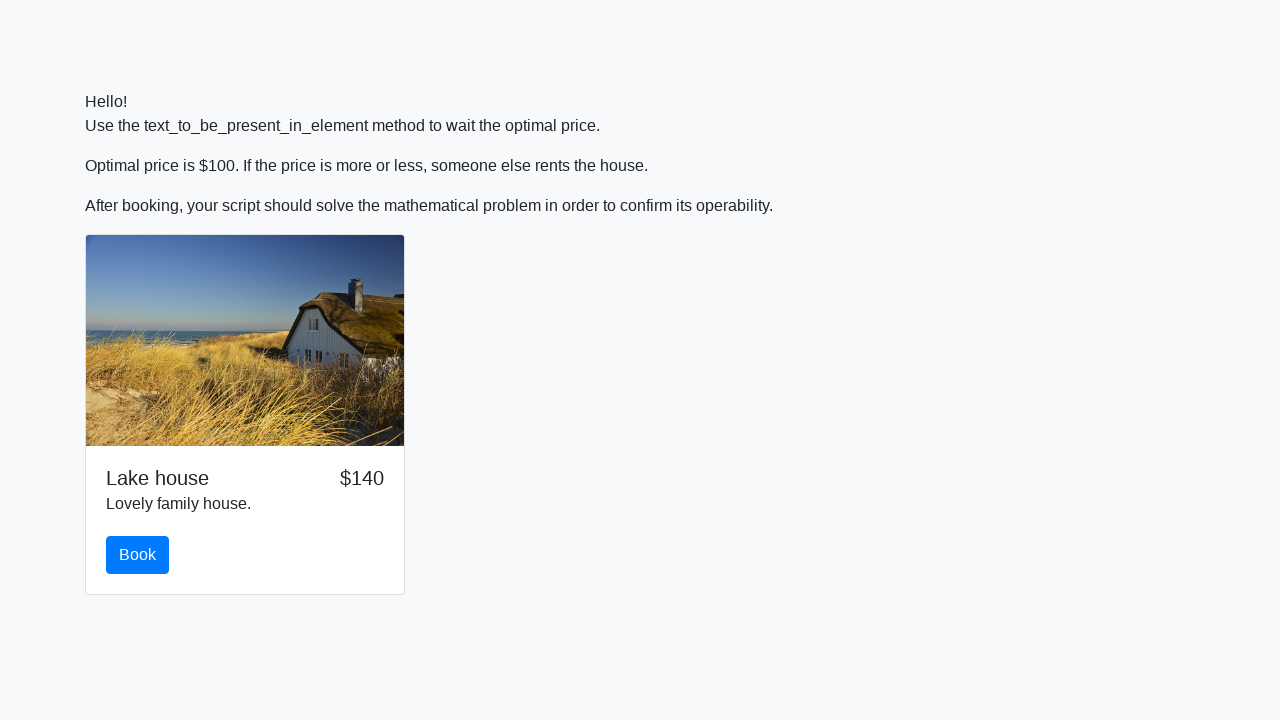